Tests dropdown selection by navigating to the dropdown page and selecting Option 2 from the dropdown menu

Starting URL: https://the-internet.herokuapp.com/

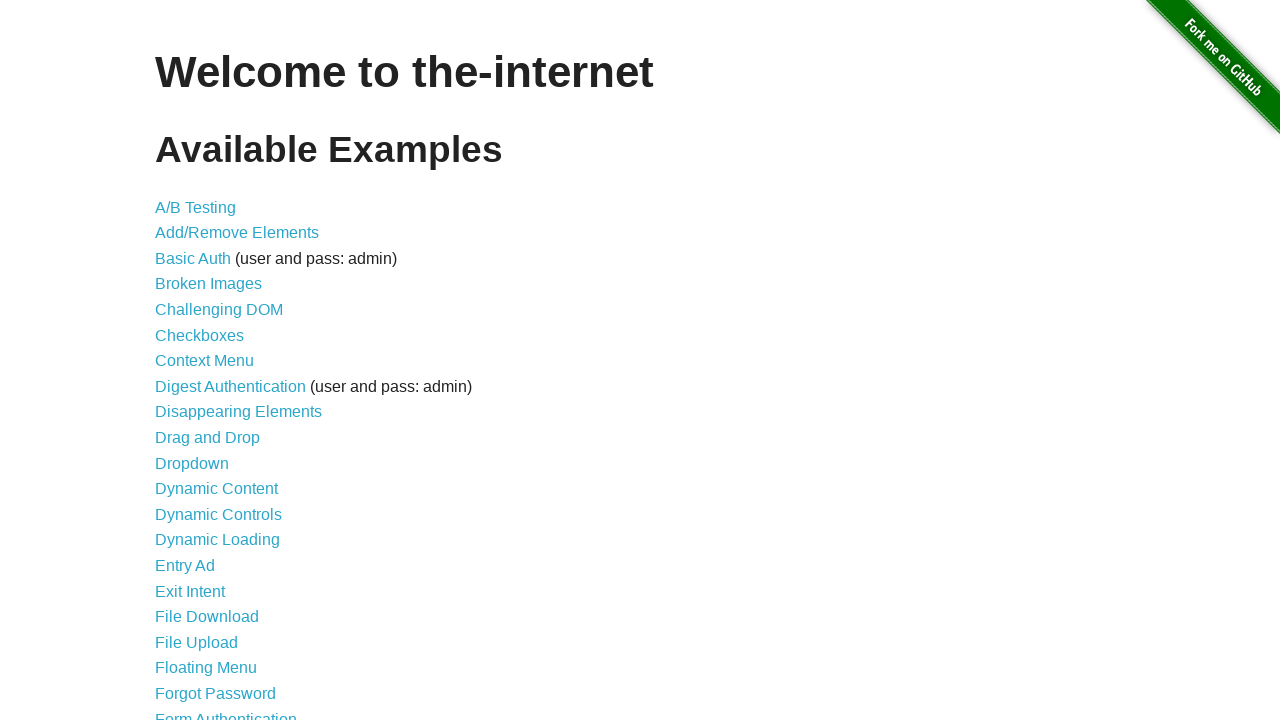

Clicked on Dropdown link at (192, 463) on internal:role=link[name="Dropdown"i]
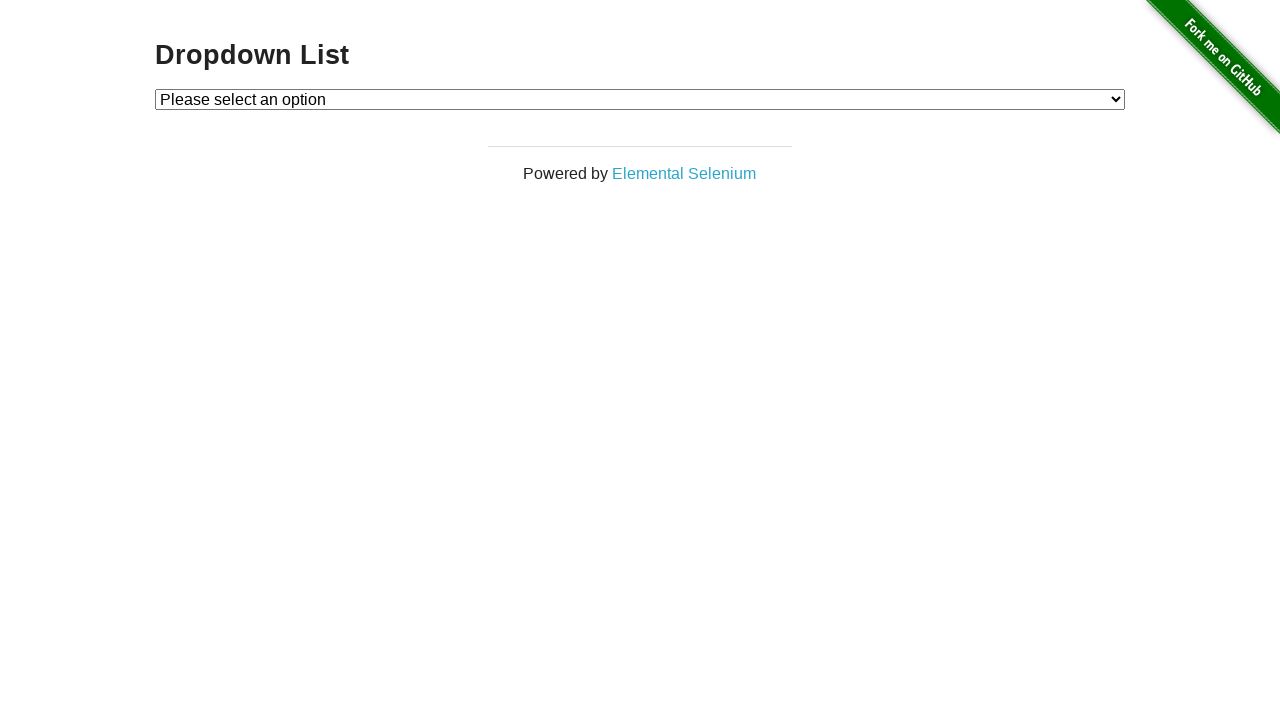

Dropdown List heading is visible
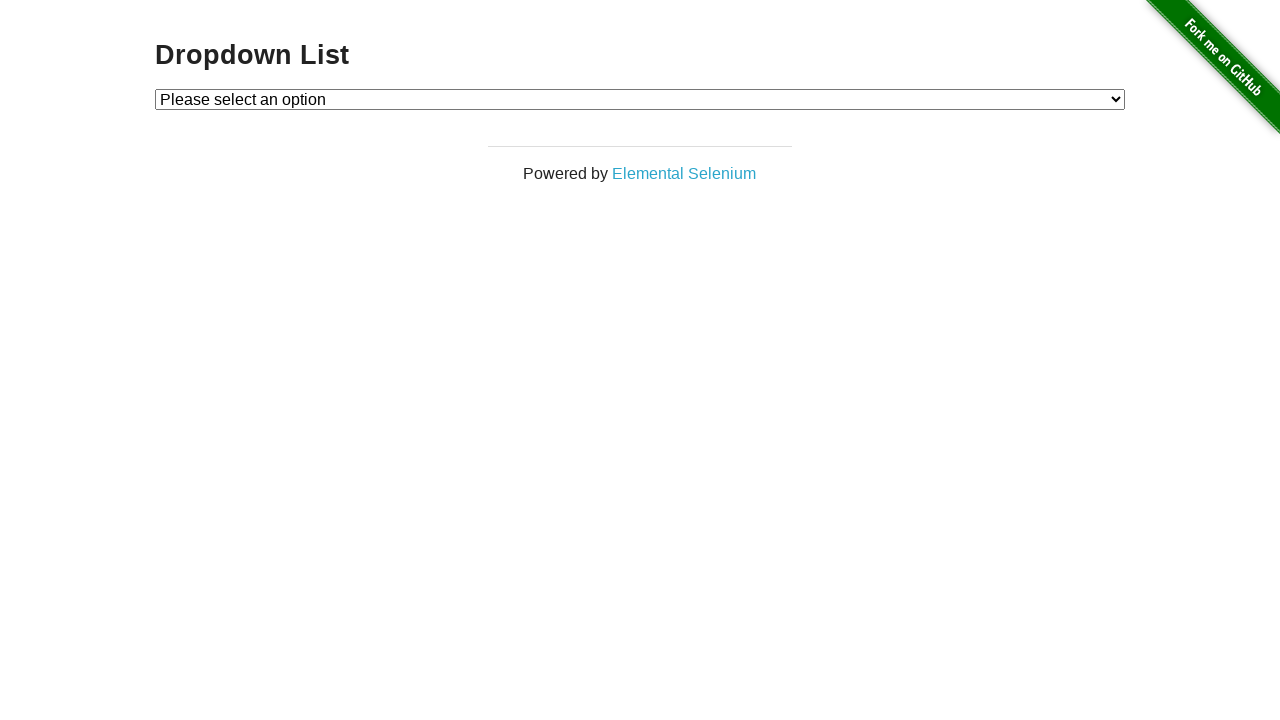

Selected Option 2 from dropdown menu on #dropdown
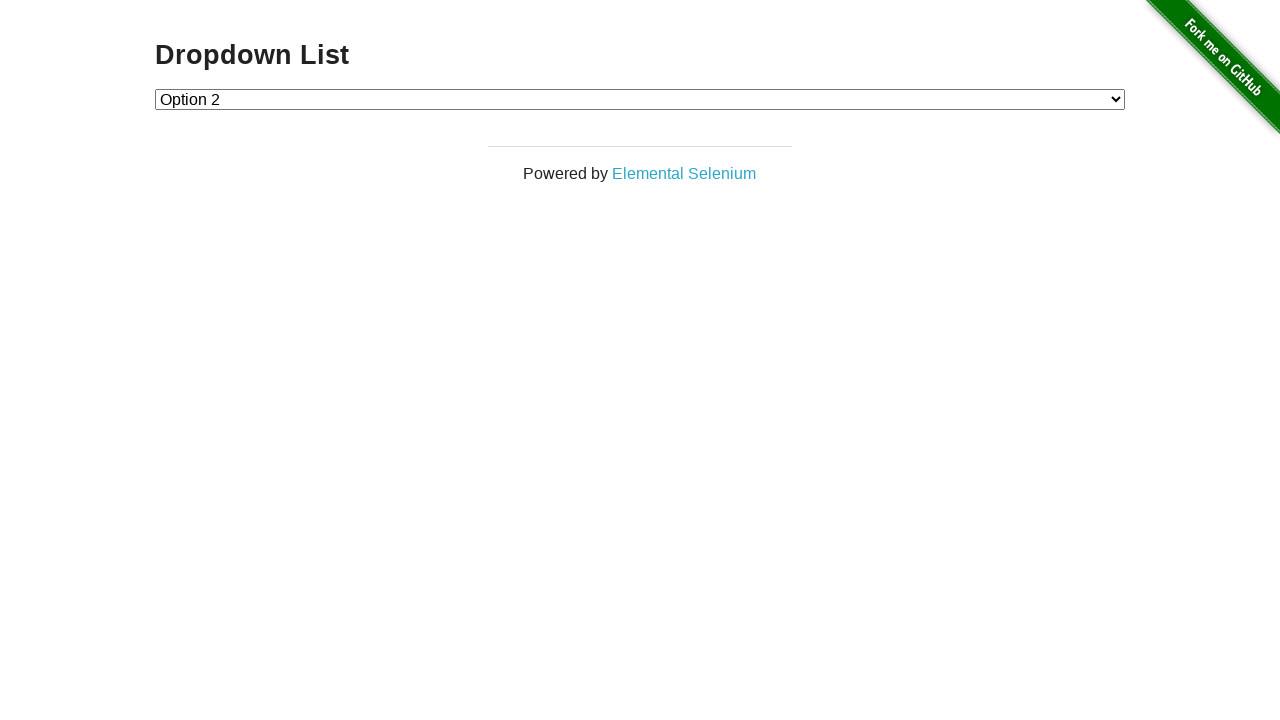

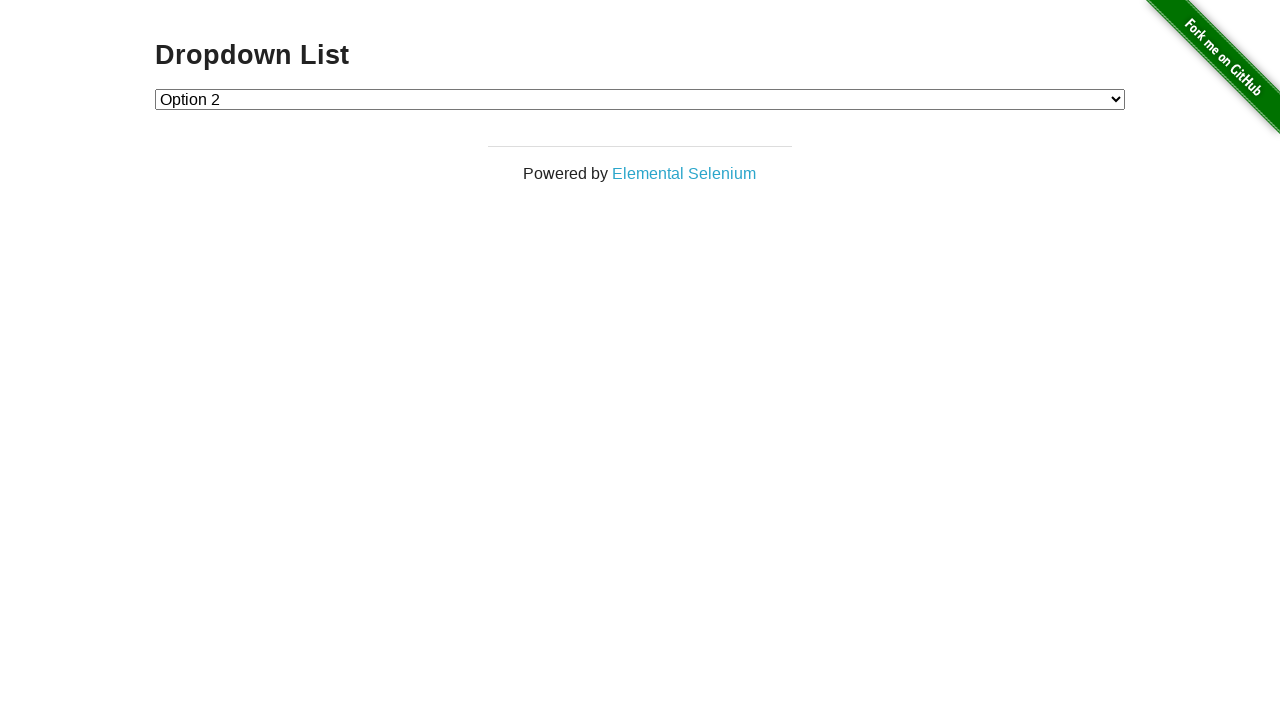